Tests right-click context menu interaction on the Selenium website by navigating to the downloads page and performing a context click on a version link, then navigating the context menu with keyboard actions

Starting URL: https://www.selenium.dev/

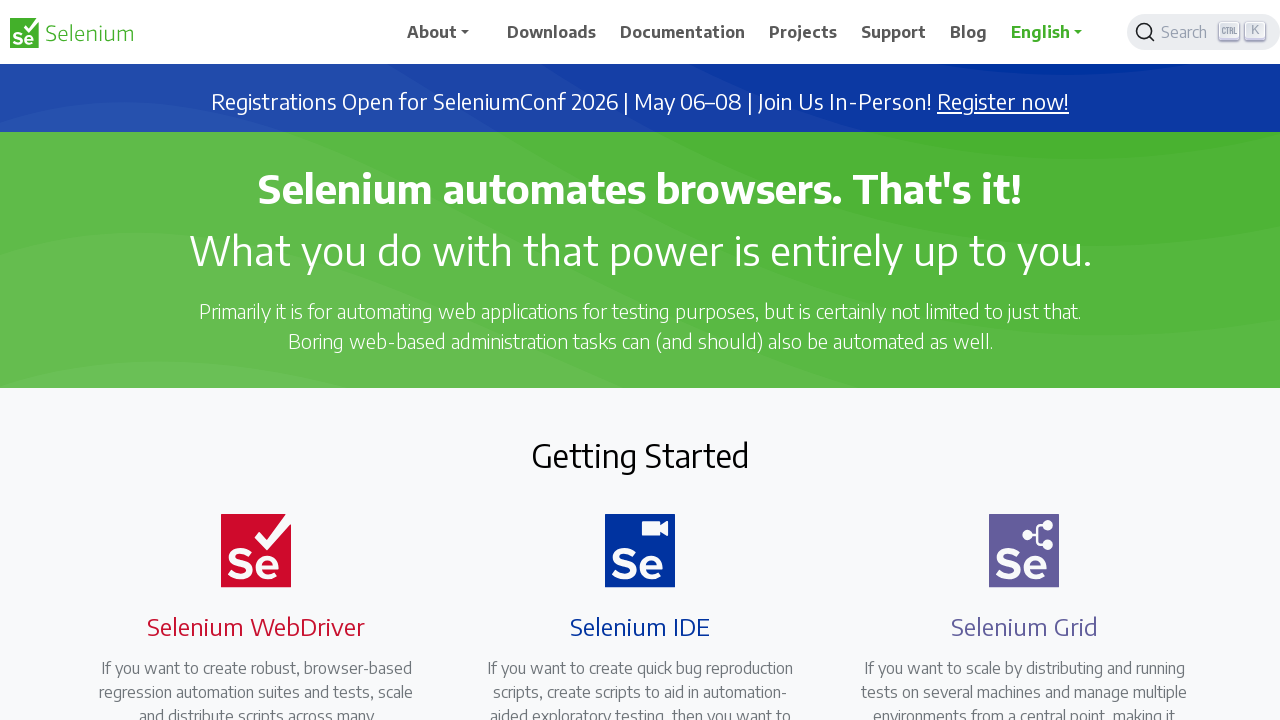

Clicked on Downloads link to navigate to downloads page at (552, 32) on text=Downloads
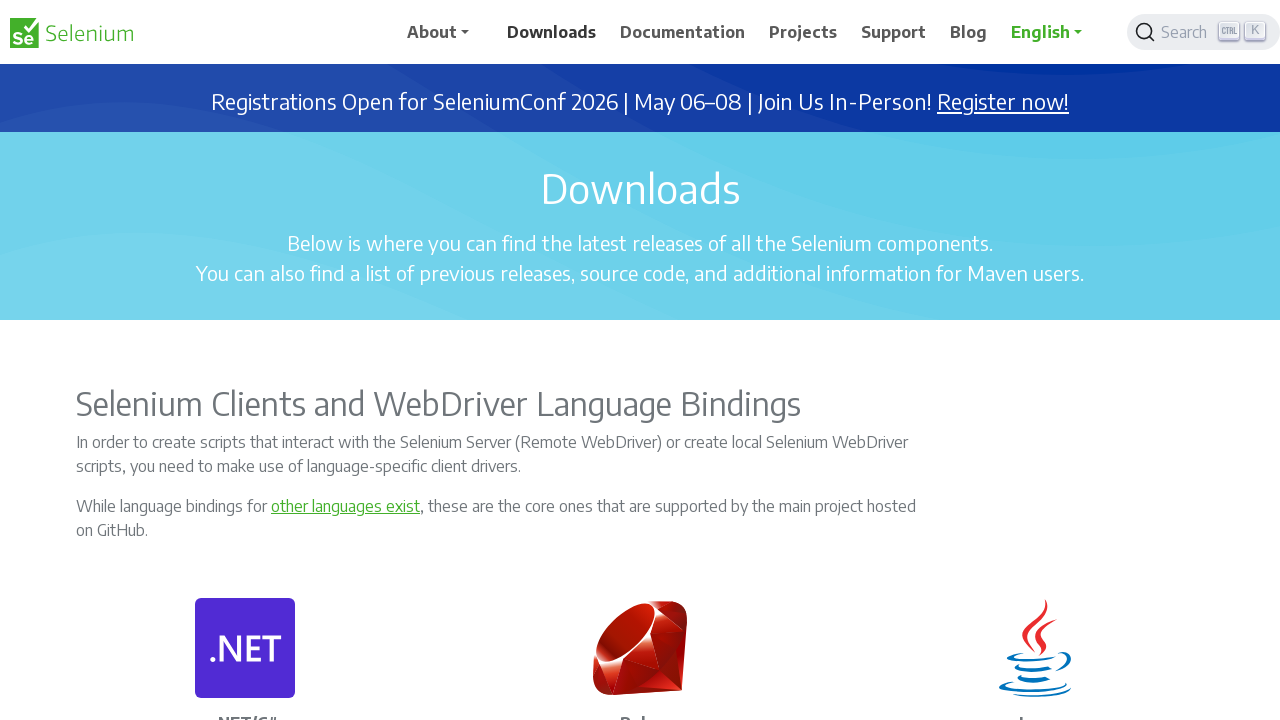

Downloads page loaded (networkidle state reached)
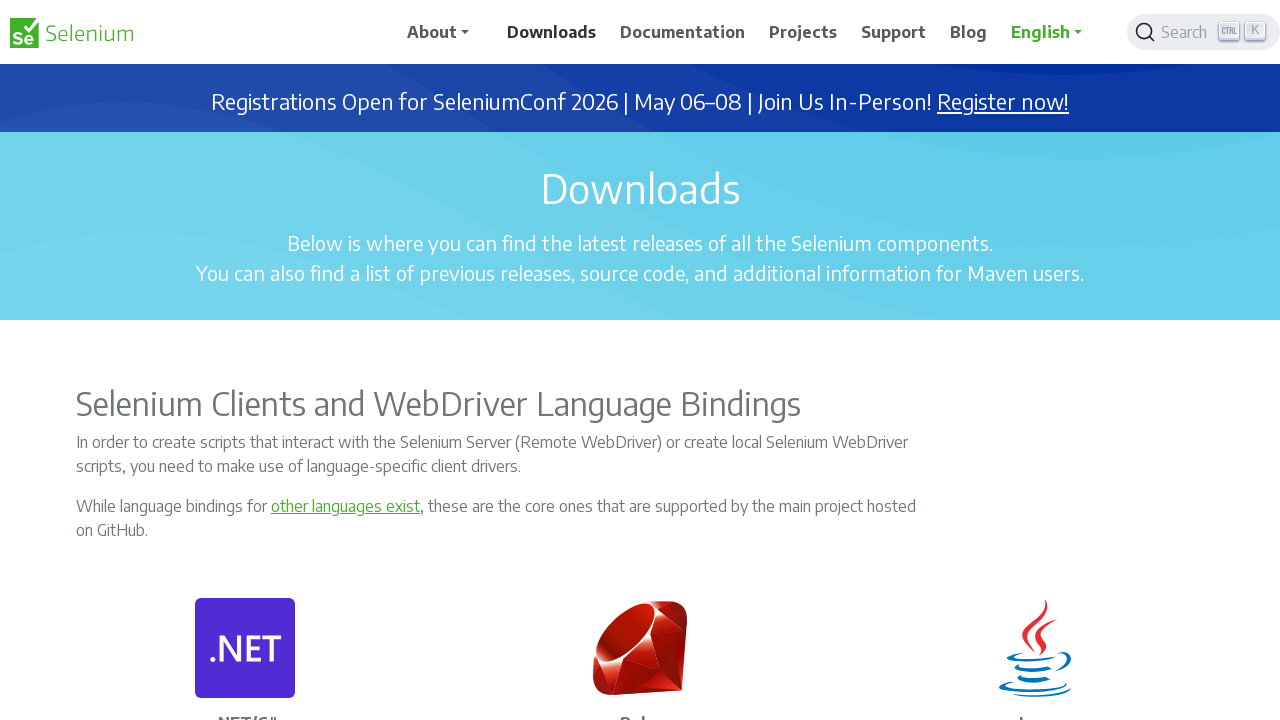

Right-clicked on the first Download link to open context menu at (552, 32) on a:has-text('Download') >> nth=0
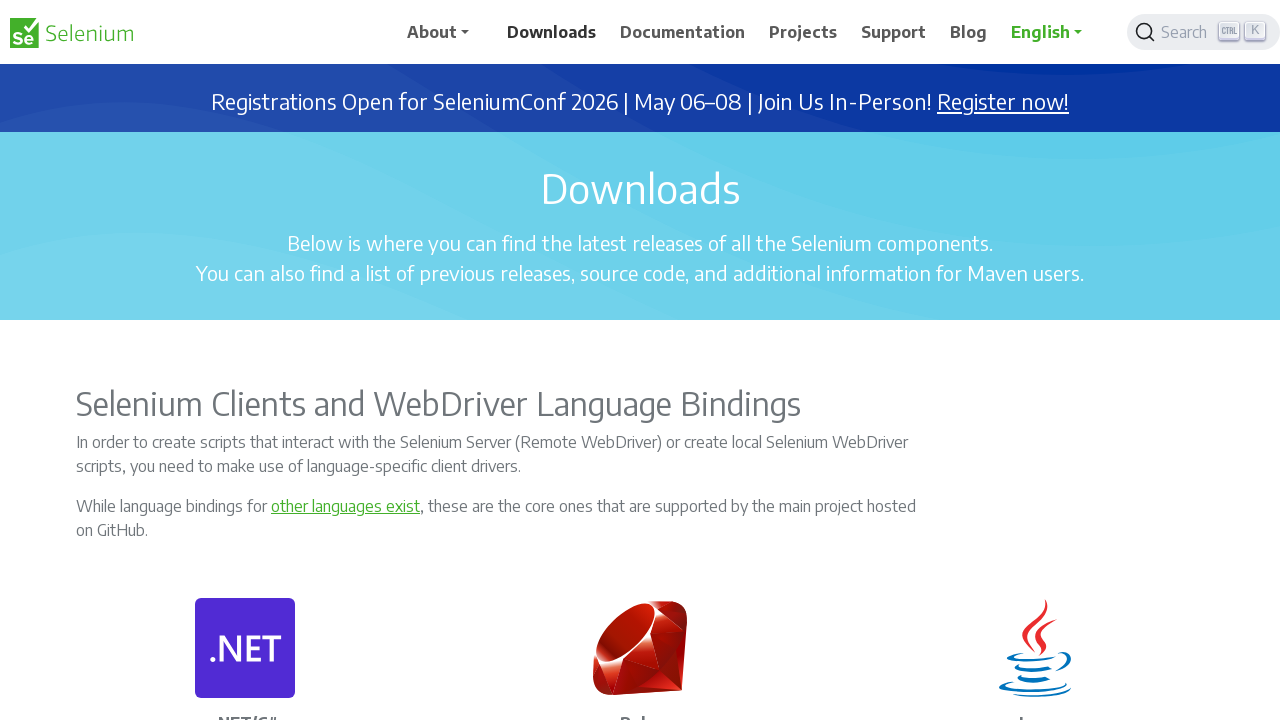

Pressed ArrowDown to navigate context menu
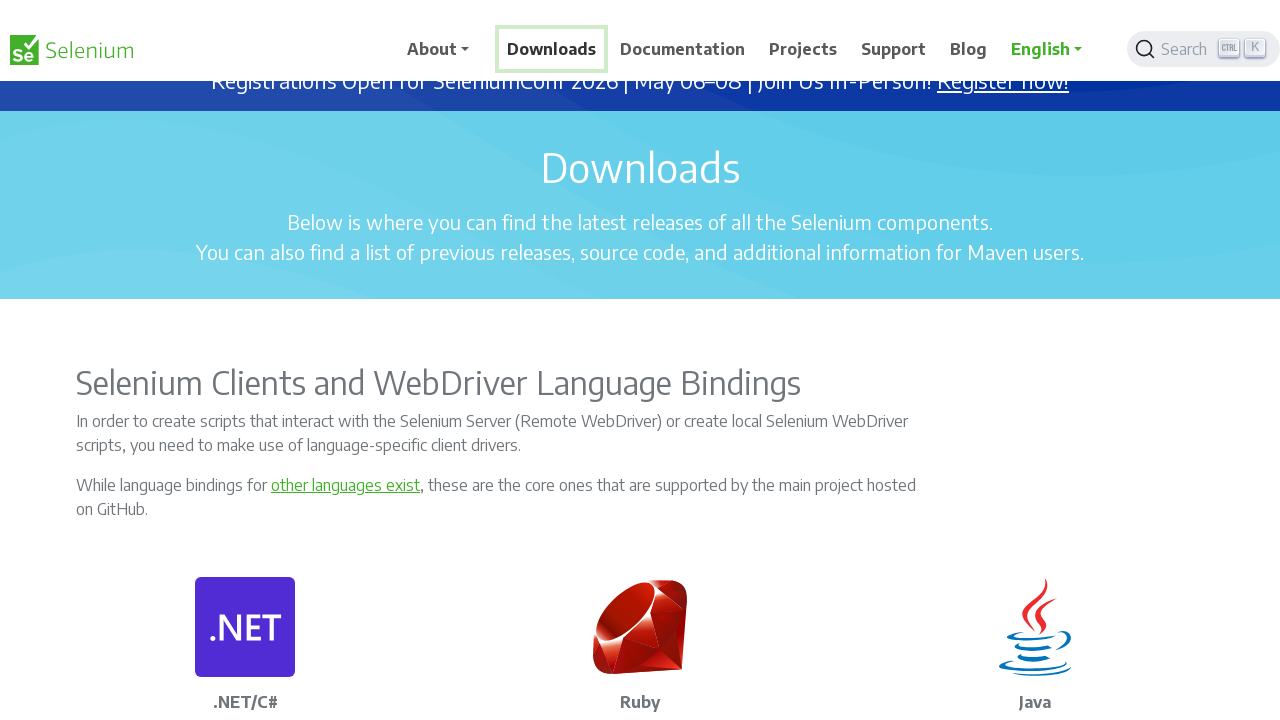

Pressed ArrowDown again to navigate context menu further
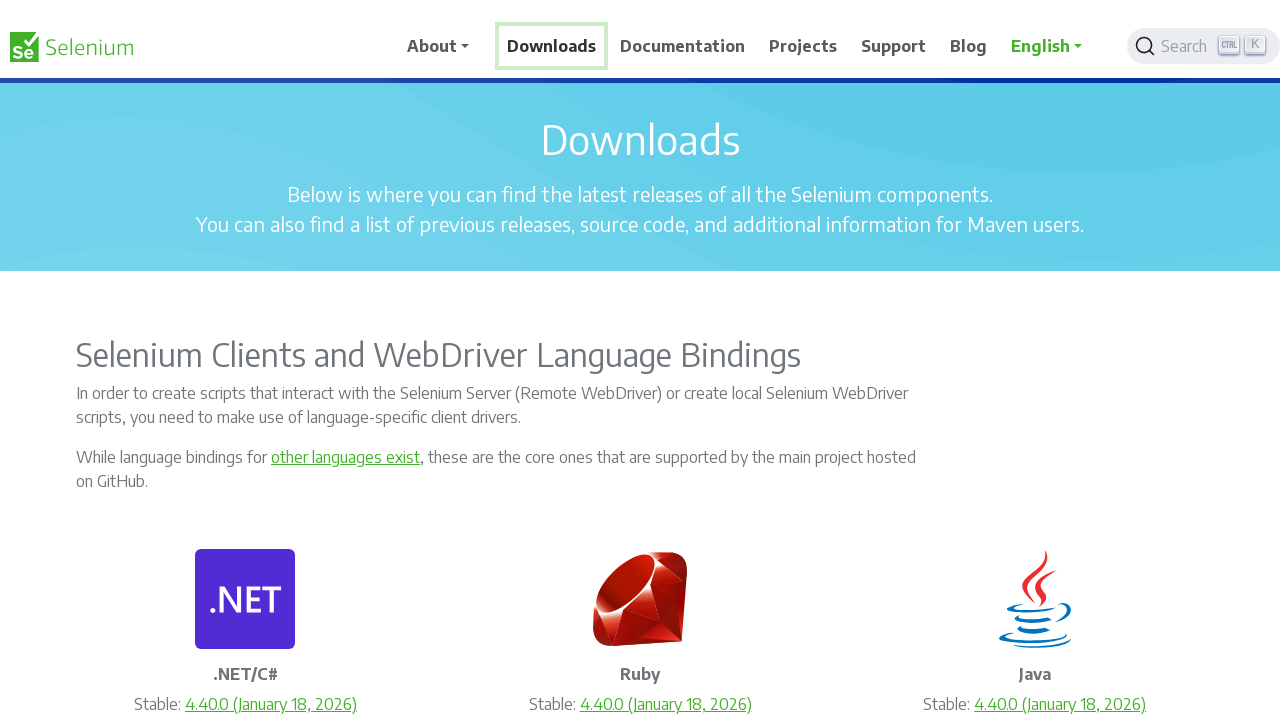

Pressed Enter to select the context menu item
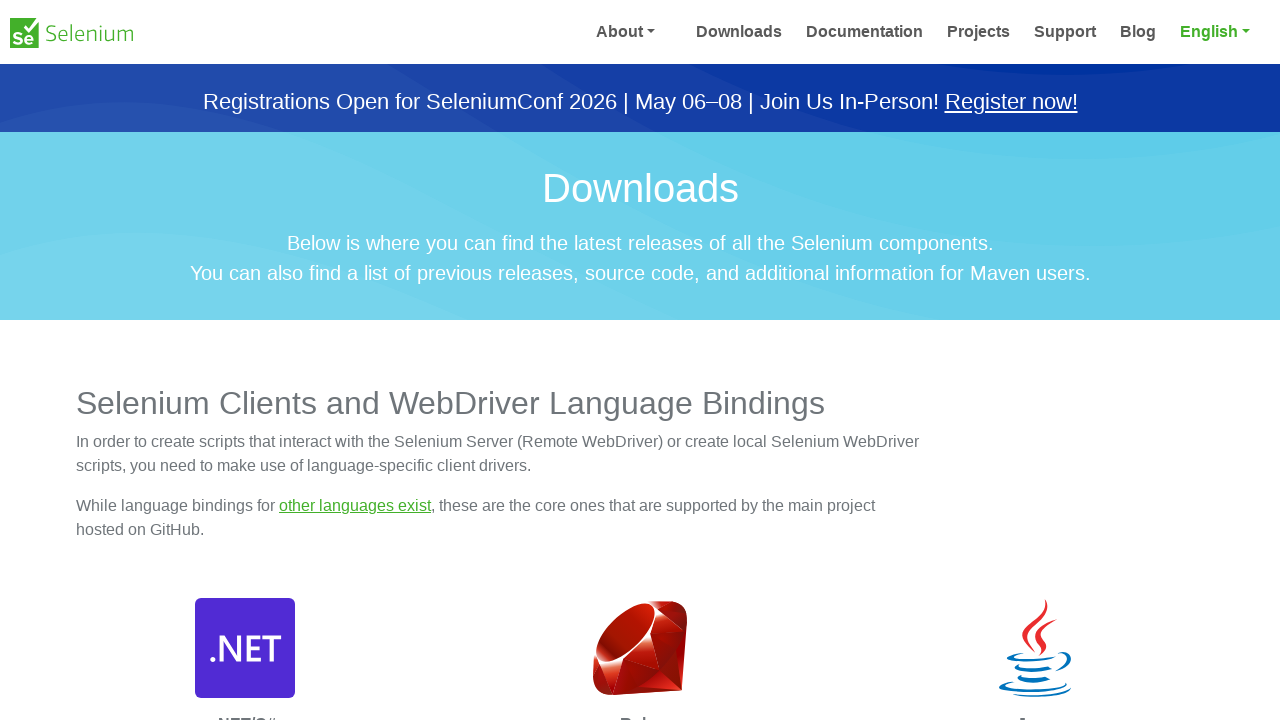

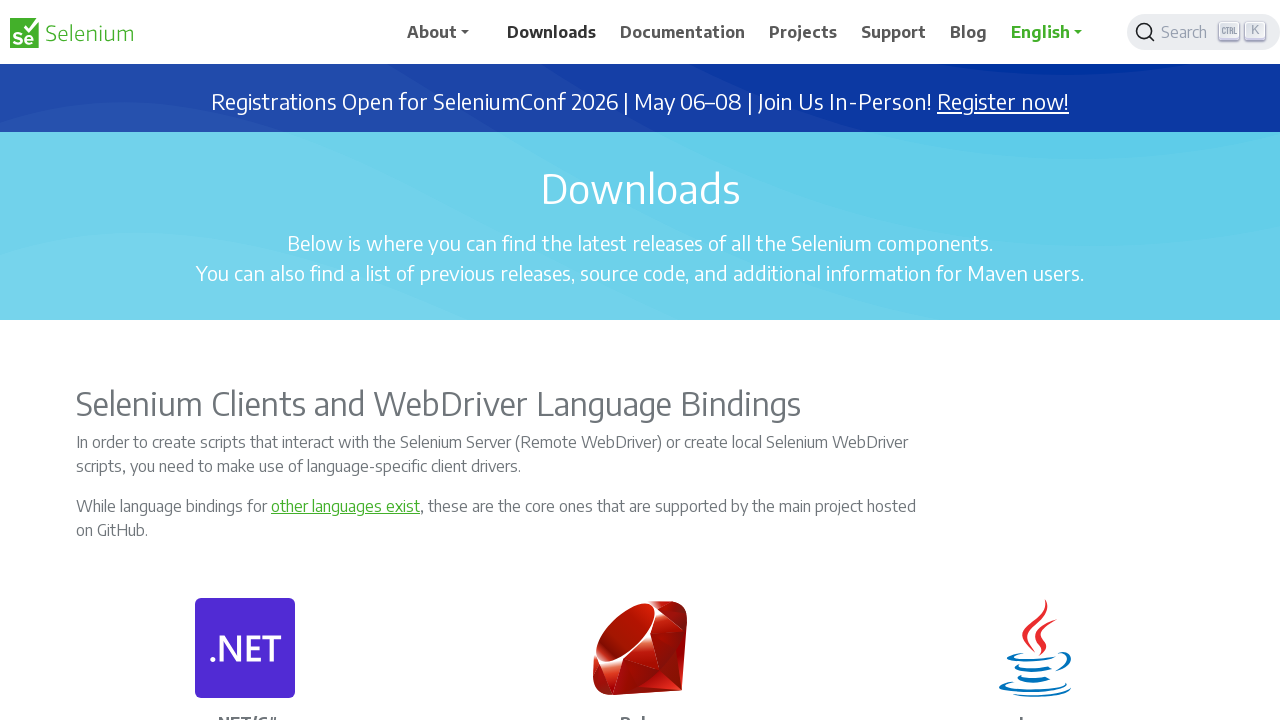